Tests Last Name field validation with lowercase characters and spaces greater than 50

Starting URL: https://buggy.justtestit.org/register

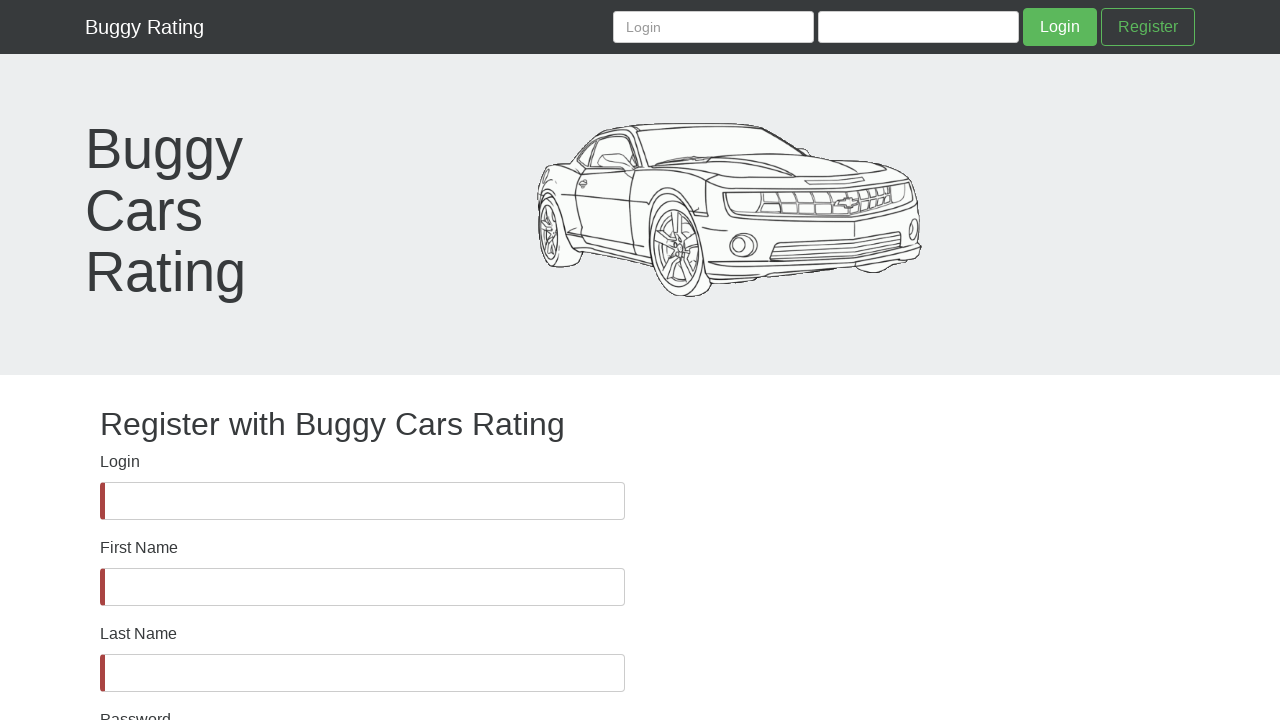

Last Name field is visible
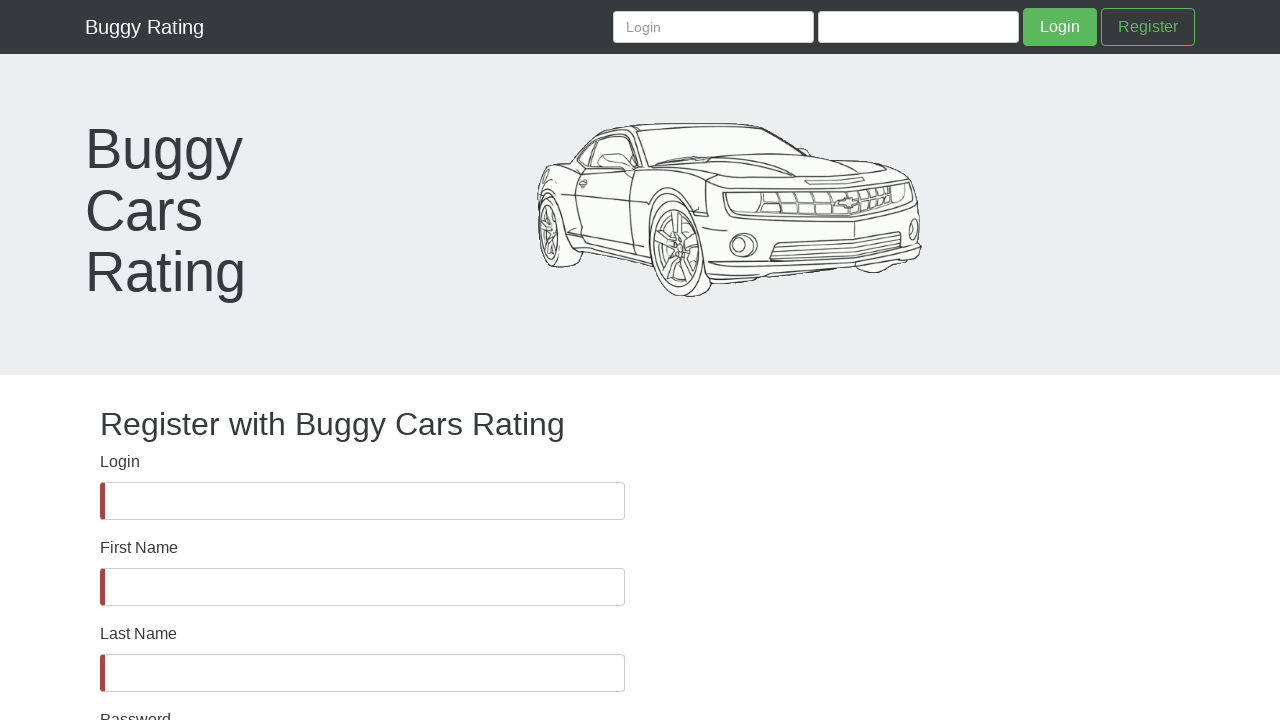

Filled Last Name field with lowercase characters and blank spaces exceeding 50 characters limit on #lastName
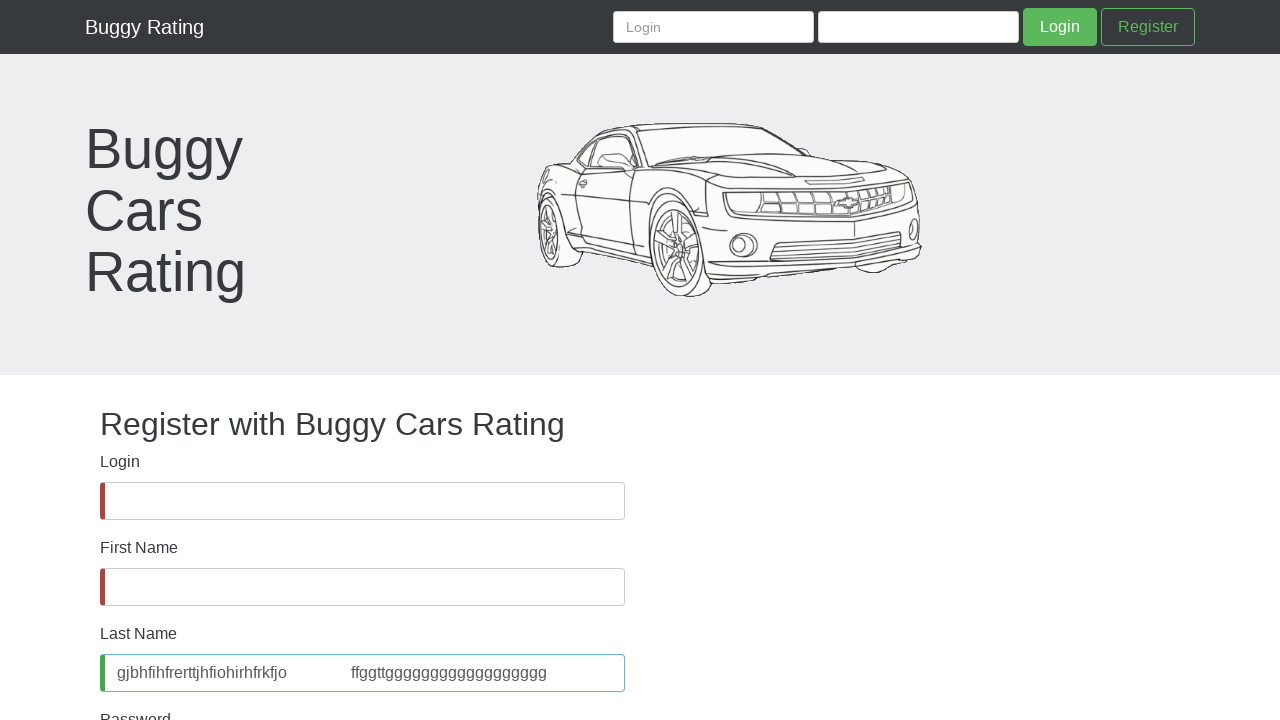

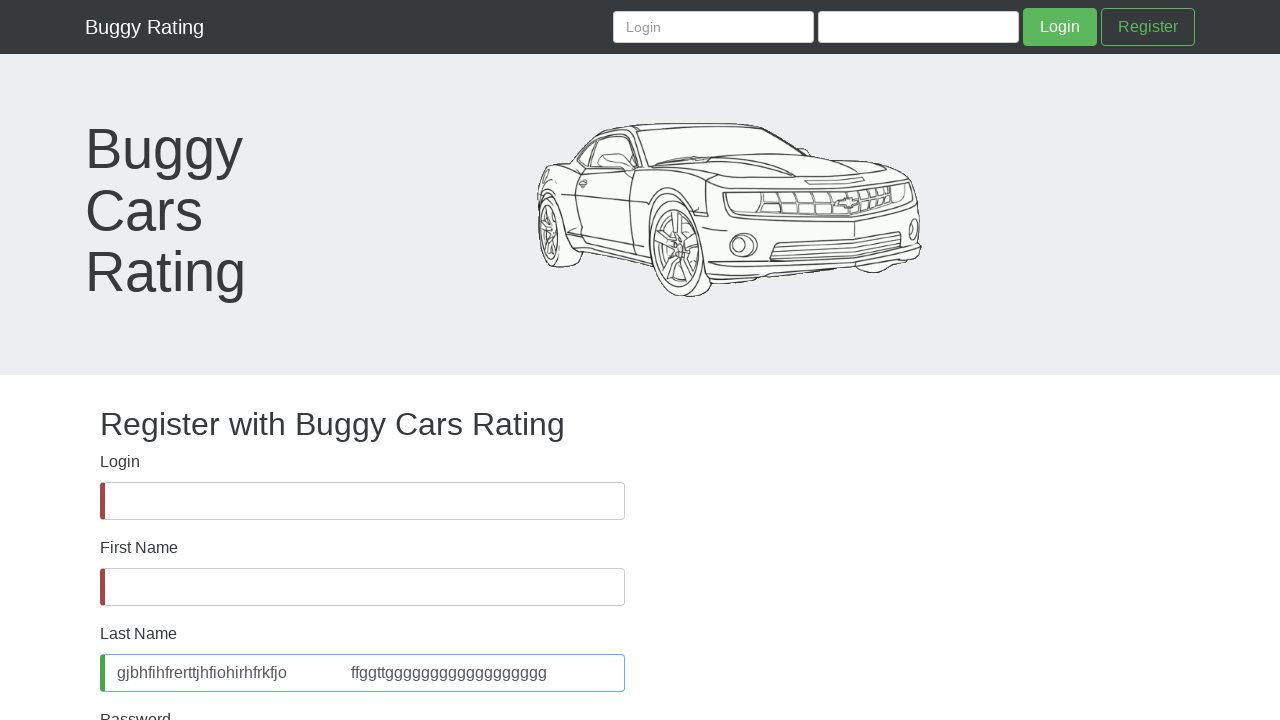